Tests JS Confirm by clicking the confirm button, accepting the alert, and verifying the result message displays "You clicked: Ok"

Starting URL: https://the-internet.herokuapp.com/javascript_alerts

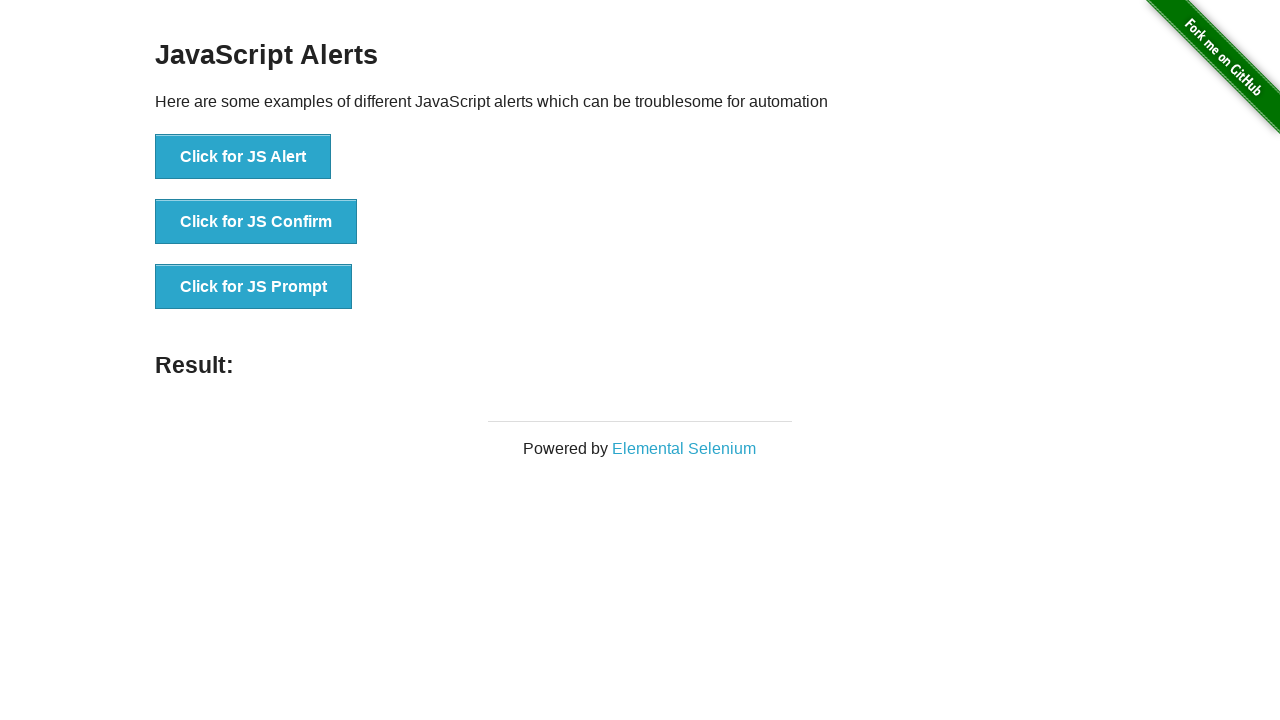

Set up dialog handler to automatically accept alerts
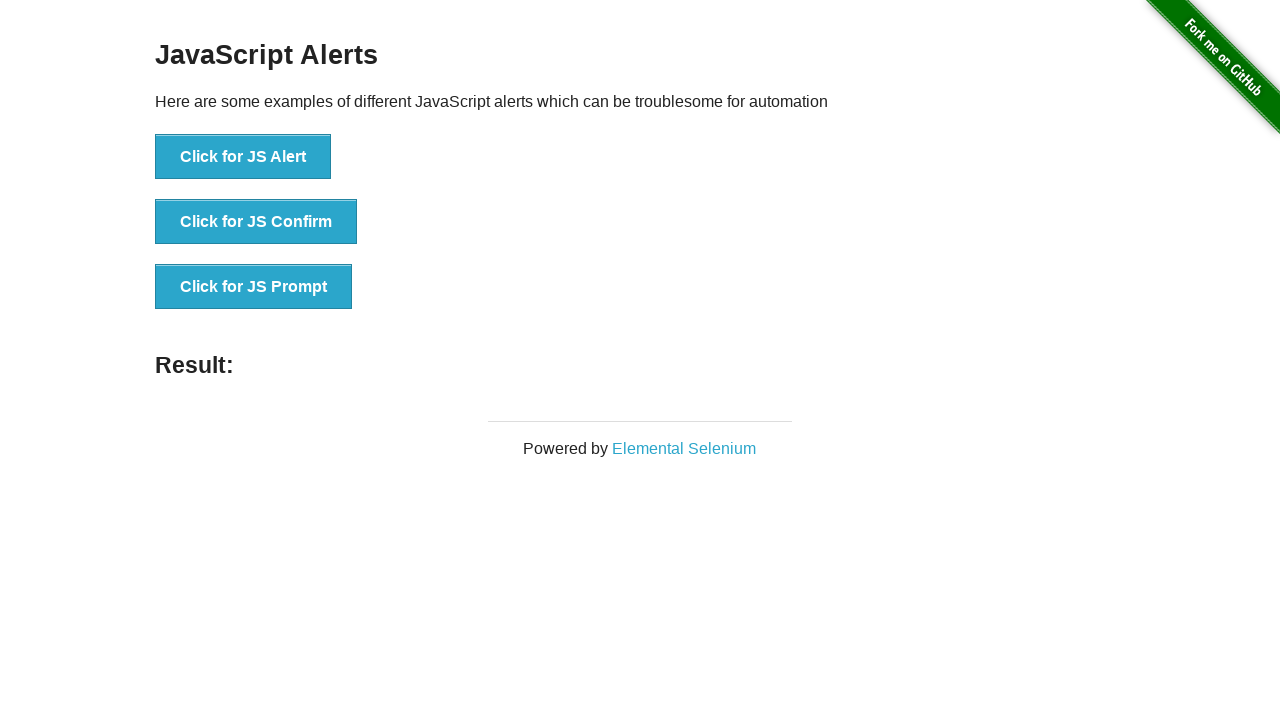

Clicked the JS Confirm button at (256, 222) on button[onclick*='jsConfirm']
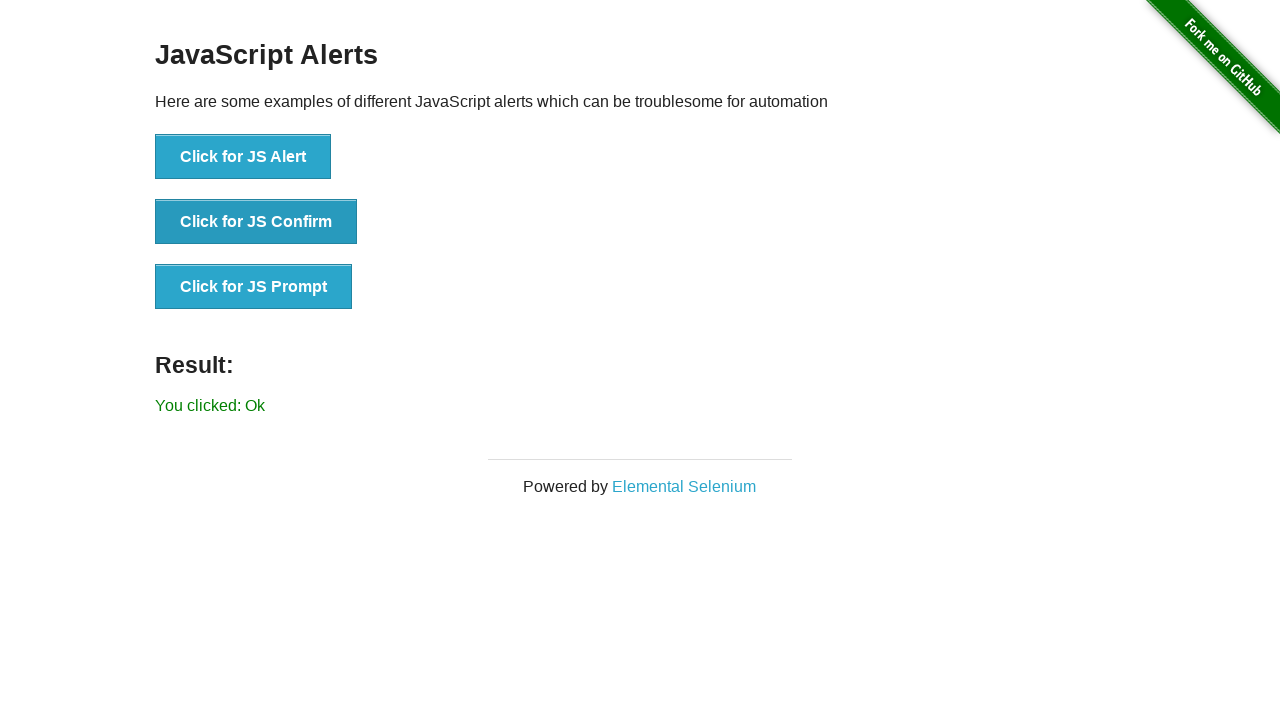

Result message element loaded after accepting the confirm dialog
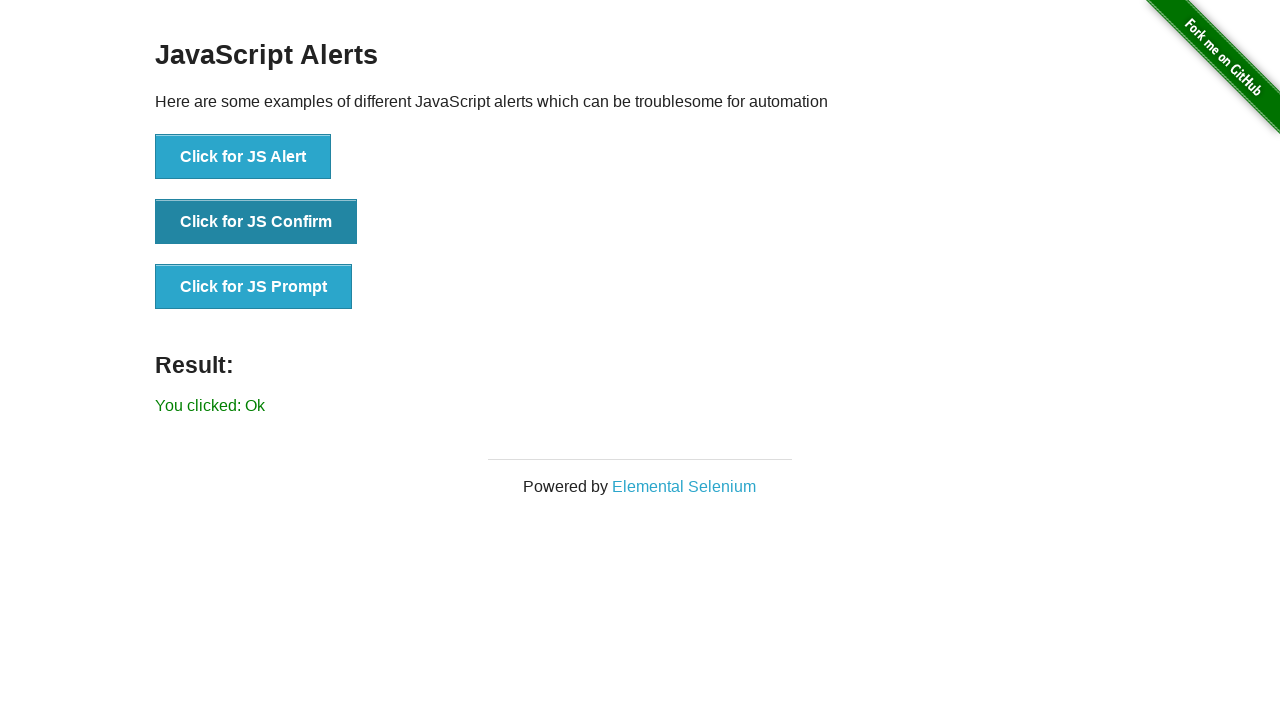

Verified that result message displays 'You clicked: Ok'
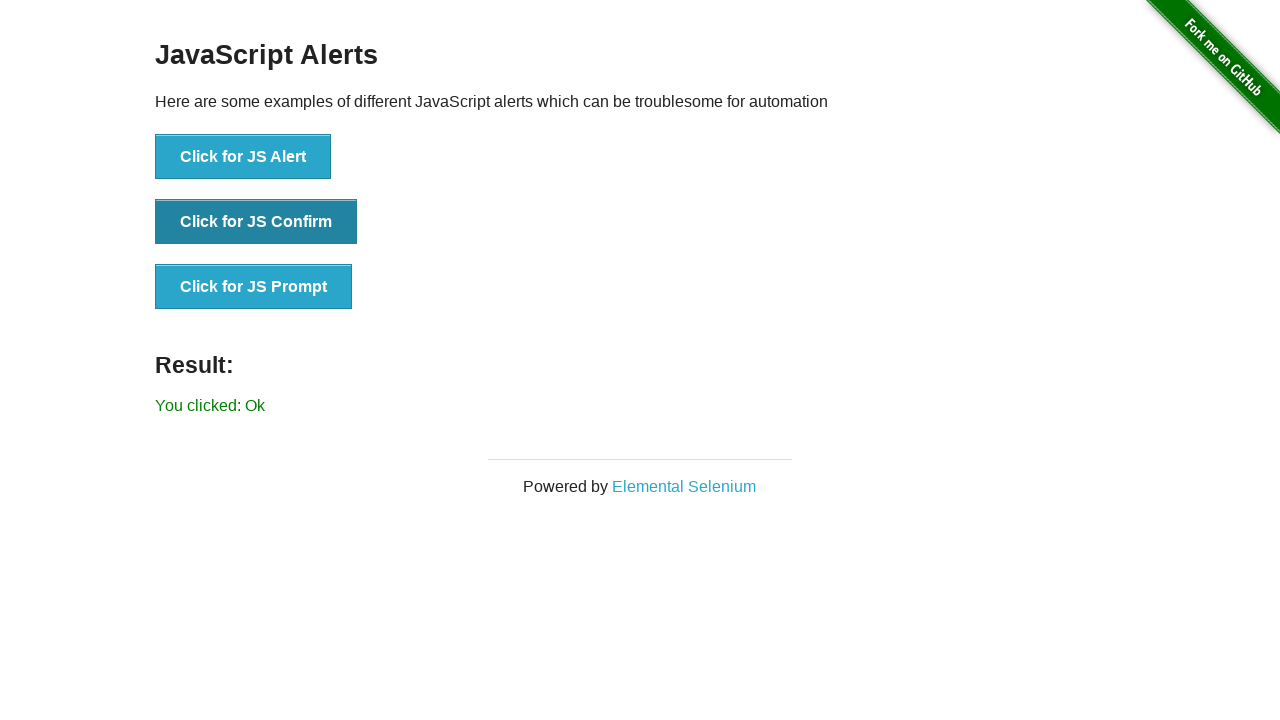

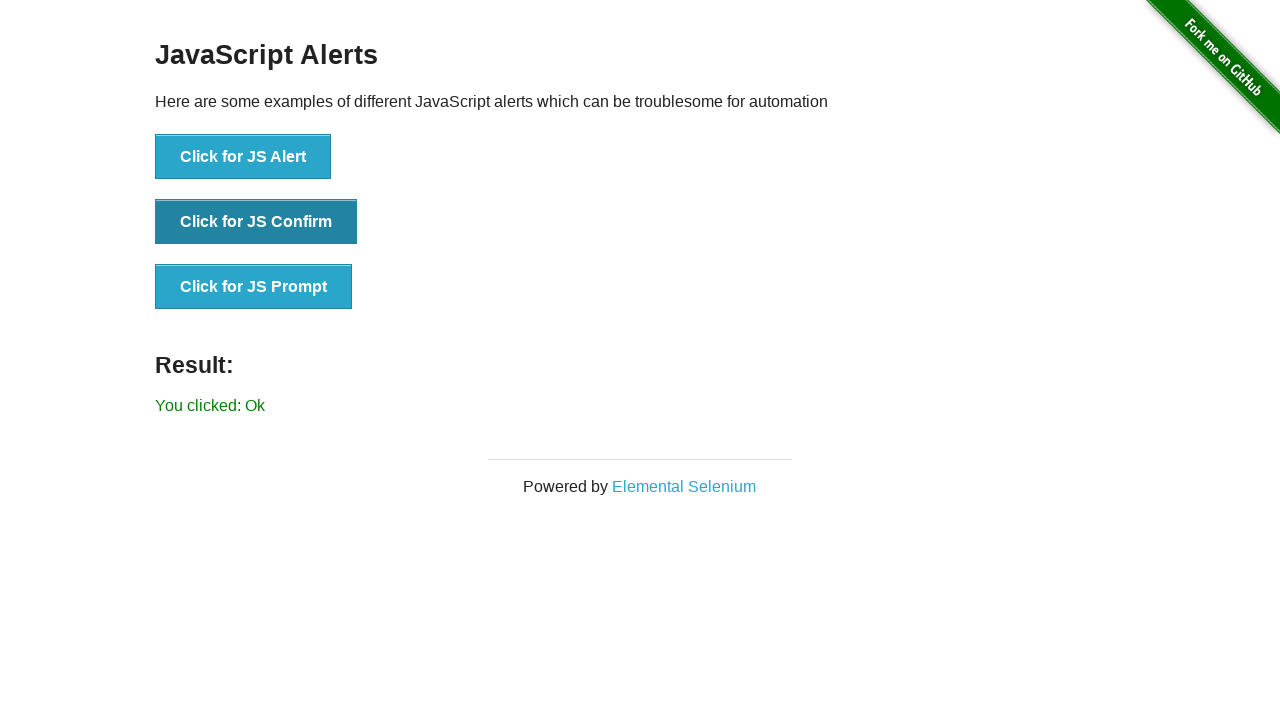